Tests drag and drop functionality on the jQuery UI droppable demo page by dragging an element and dropping it onto a target drop zone within an iframe.

Starting URL: https://jqueryui.com/droppable/

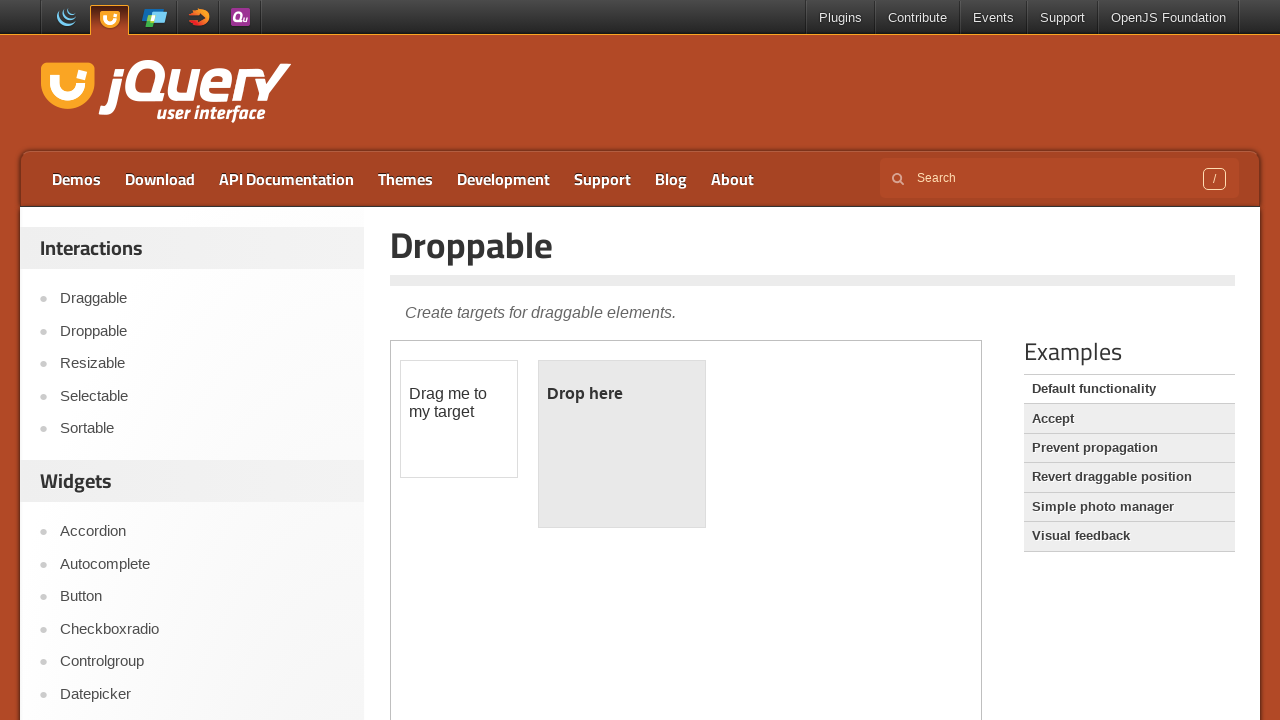

Located the iframe containing drag and drop elements
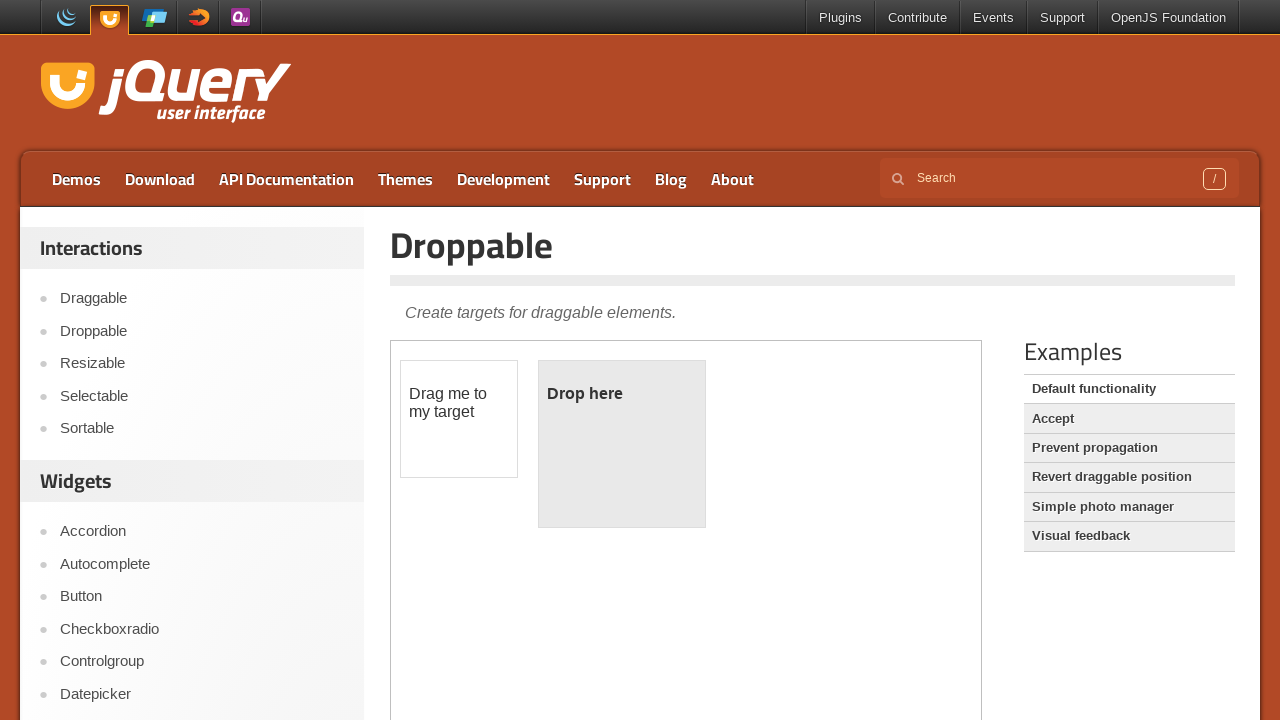

Draggable element is visible
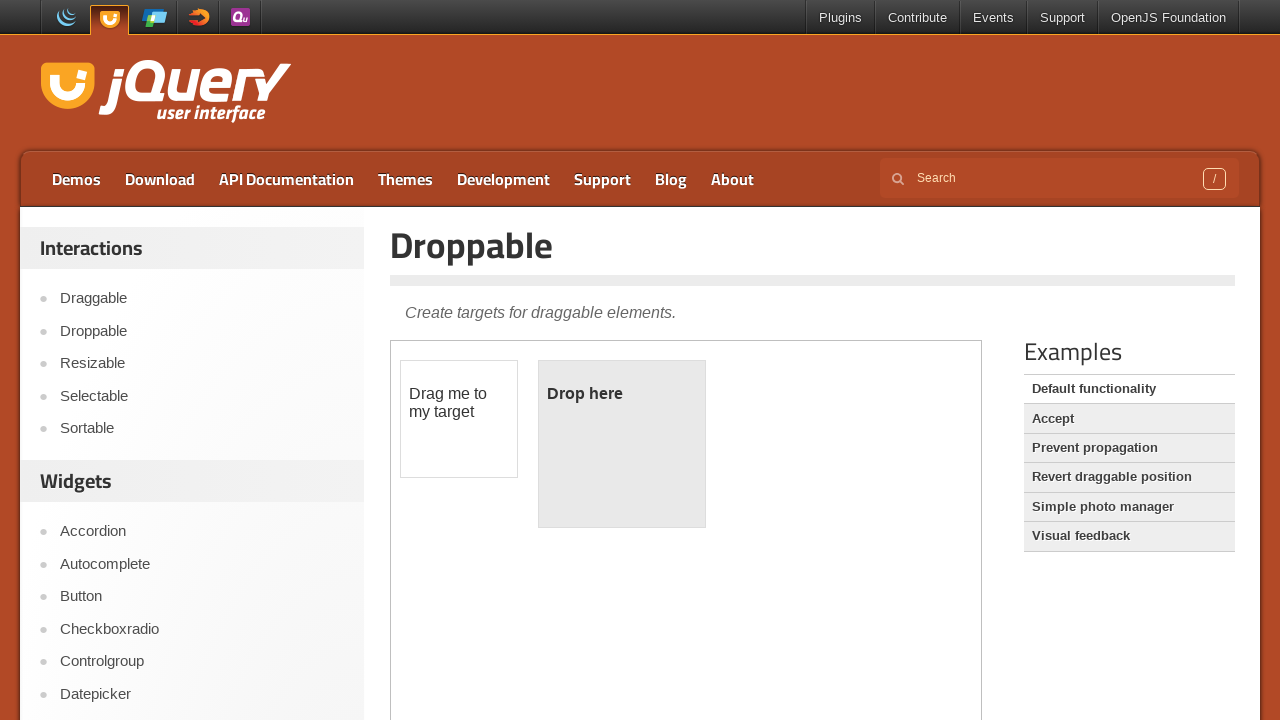

Located the draggable element
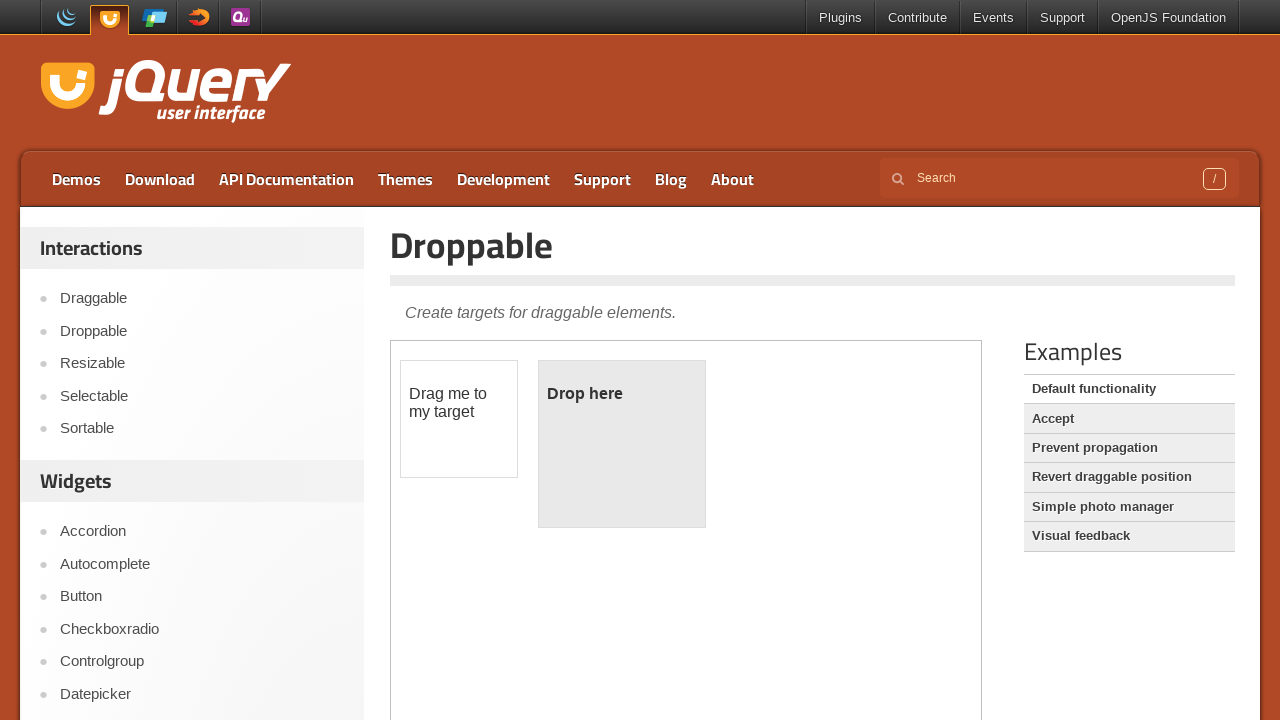

Located the droppable target element
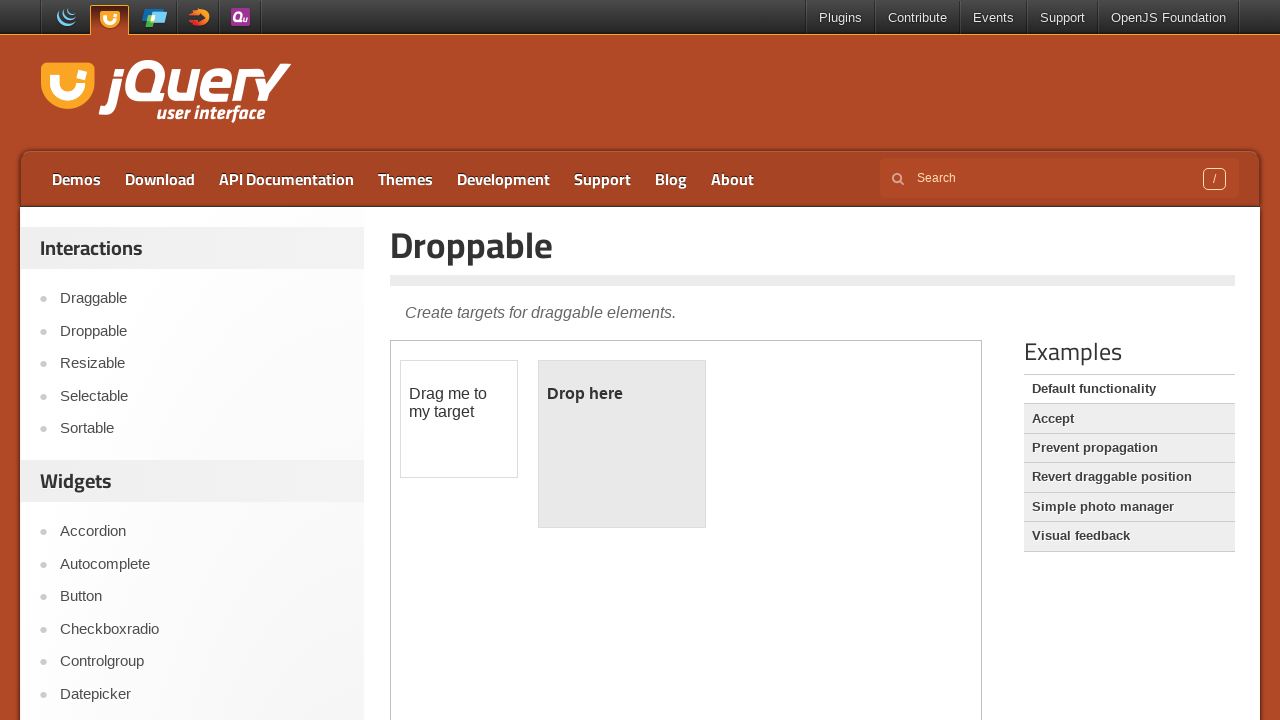

Dragged element to drop target at (622, 444)
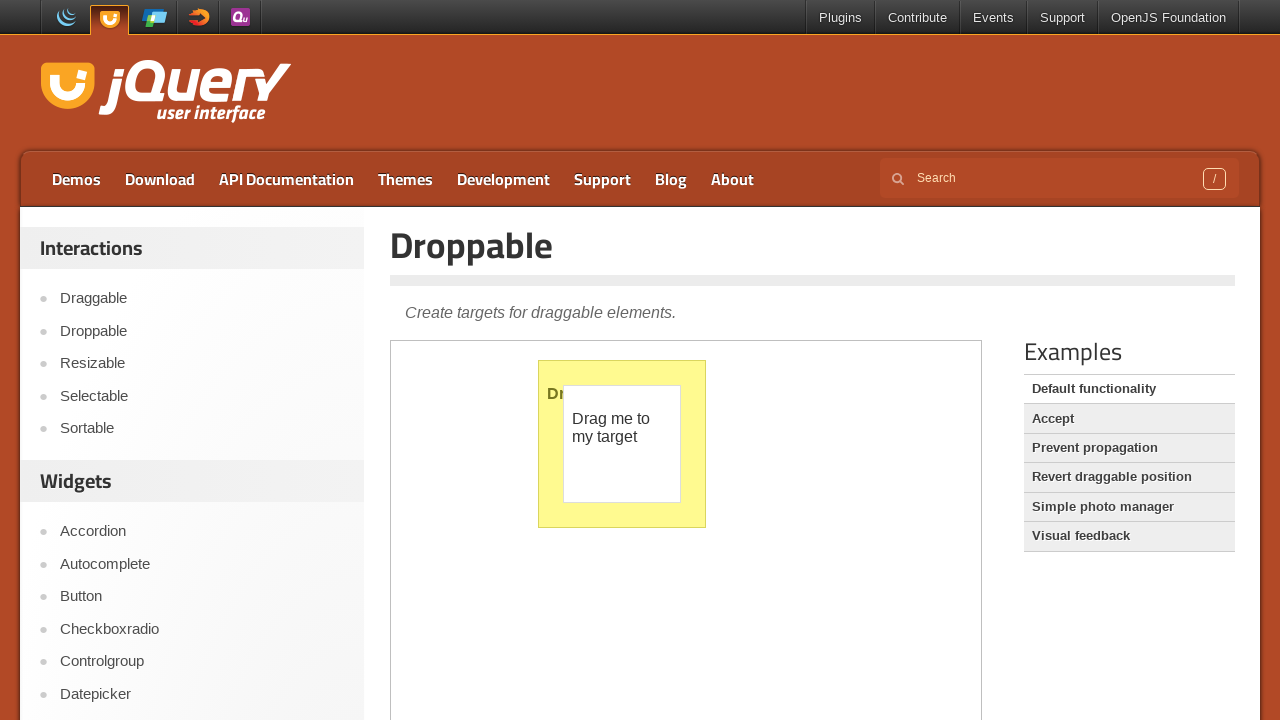

Waited for drag and drop operation to complete
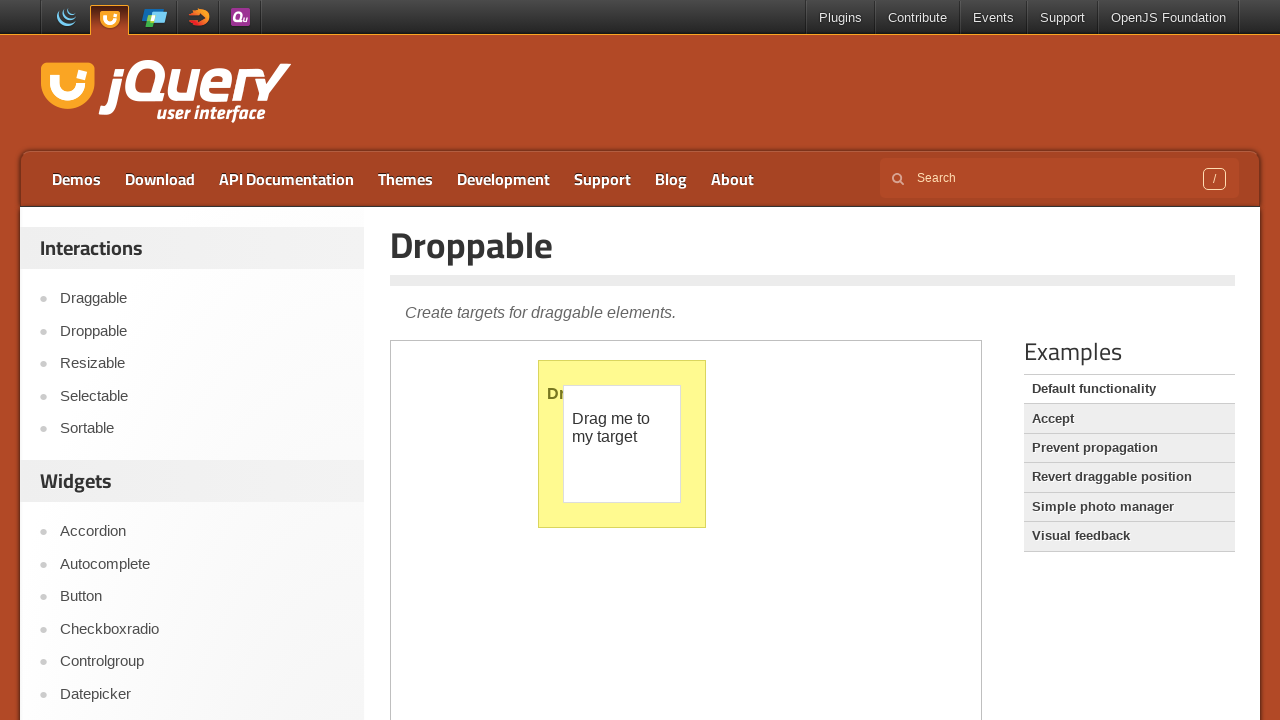

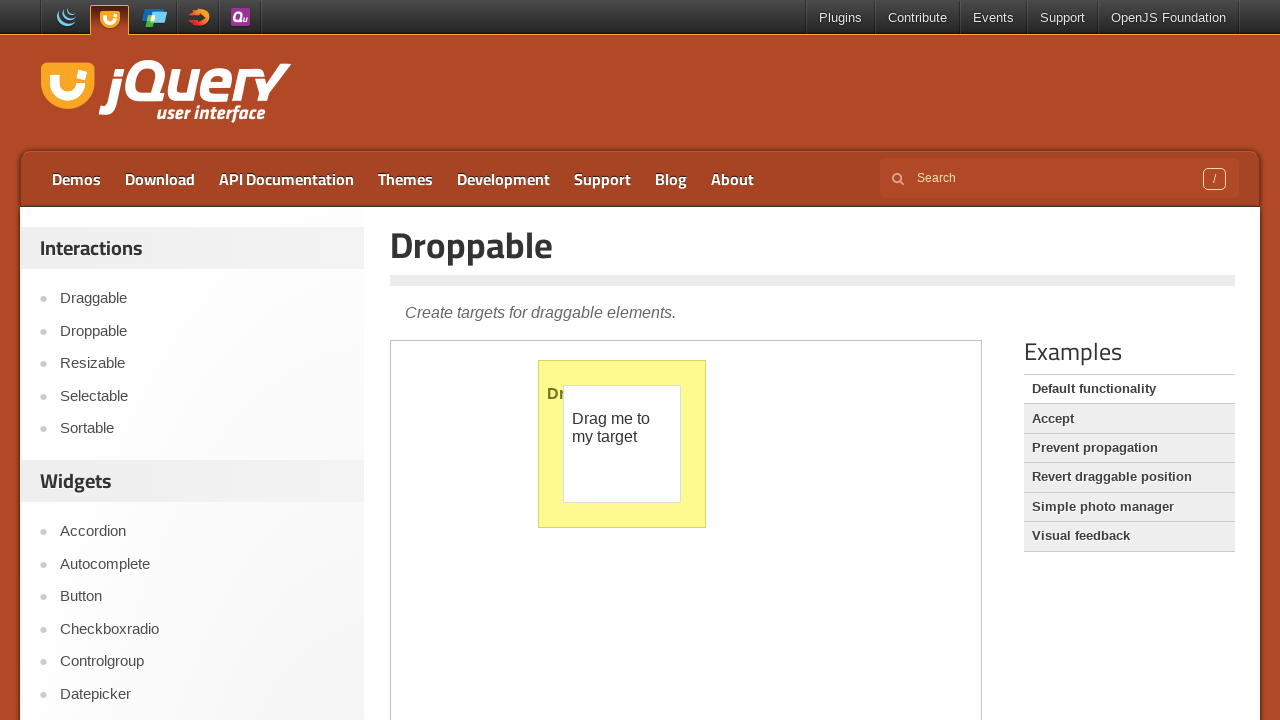